Tests sending keys to the active element by typing 'abc' into an autofocused text input

Starting URL: https://www.selenium.dev/selenium/web/single_text_input.html

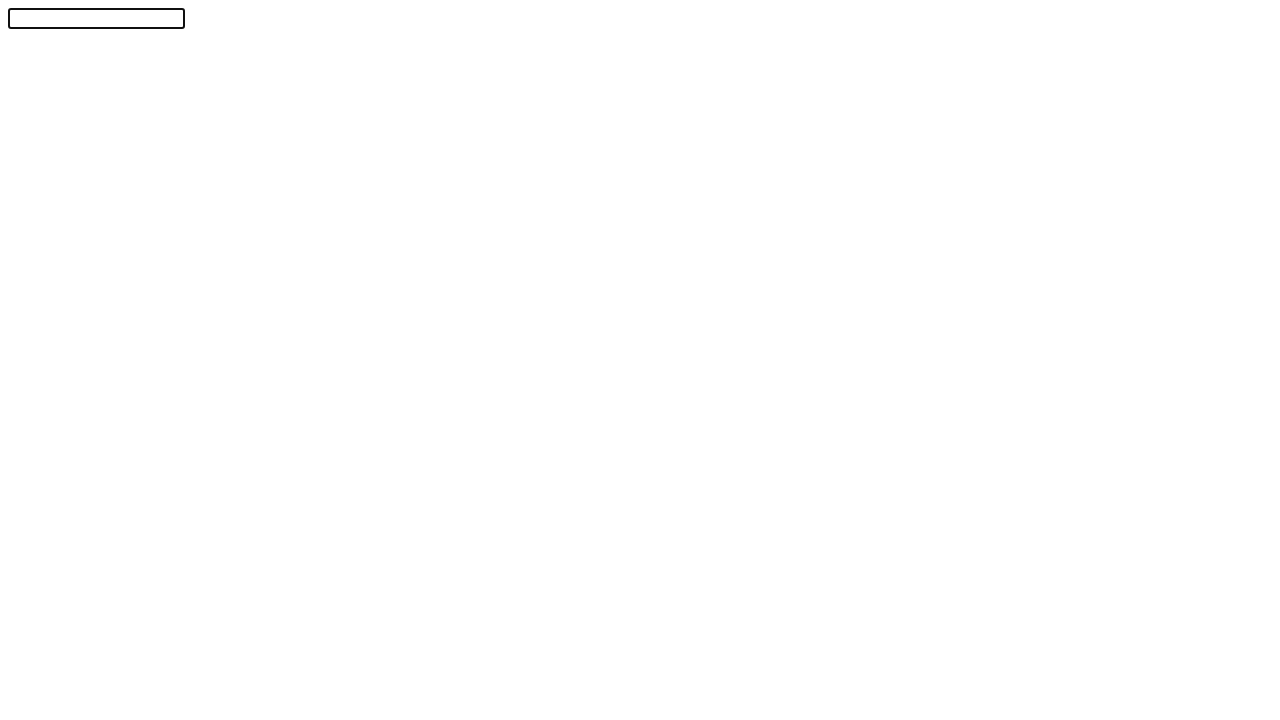

Navigated to single text input test page
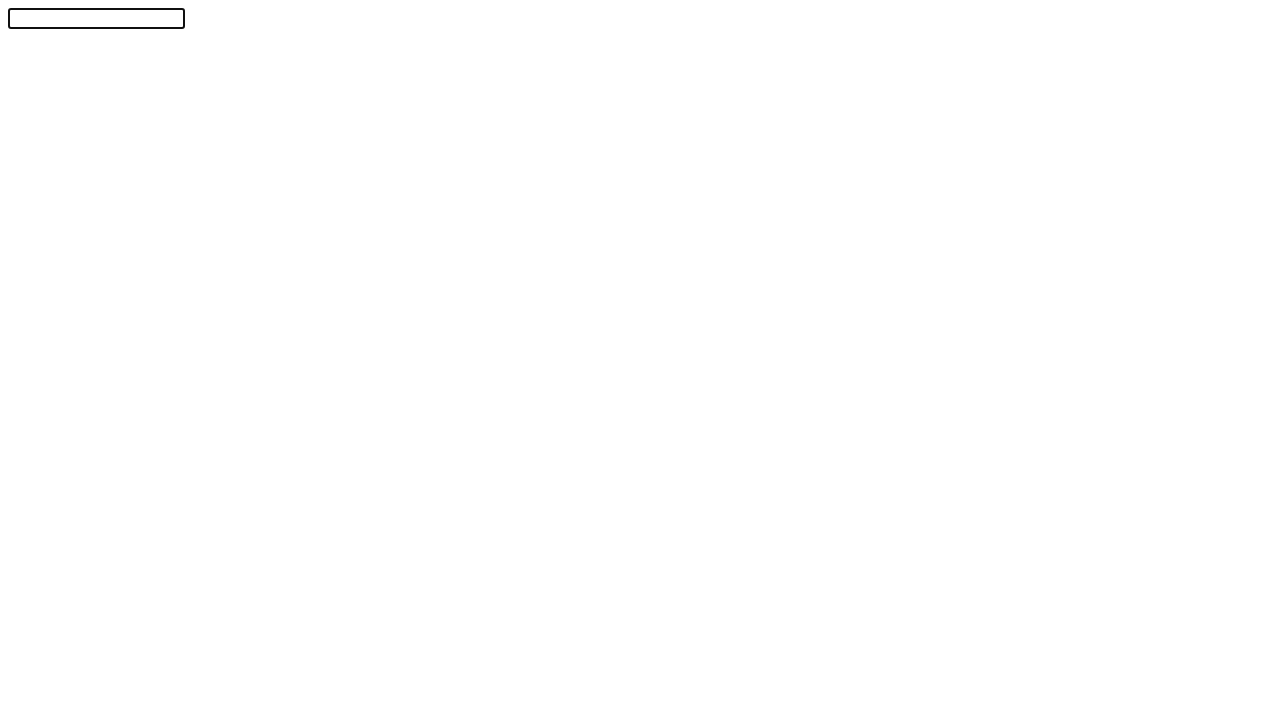

Text input element loaded and is ready
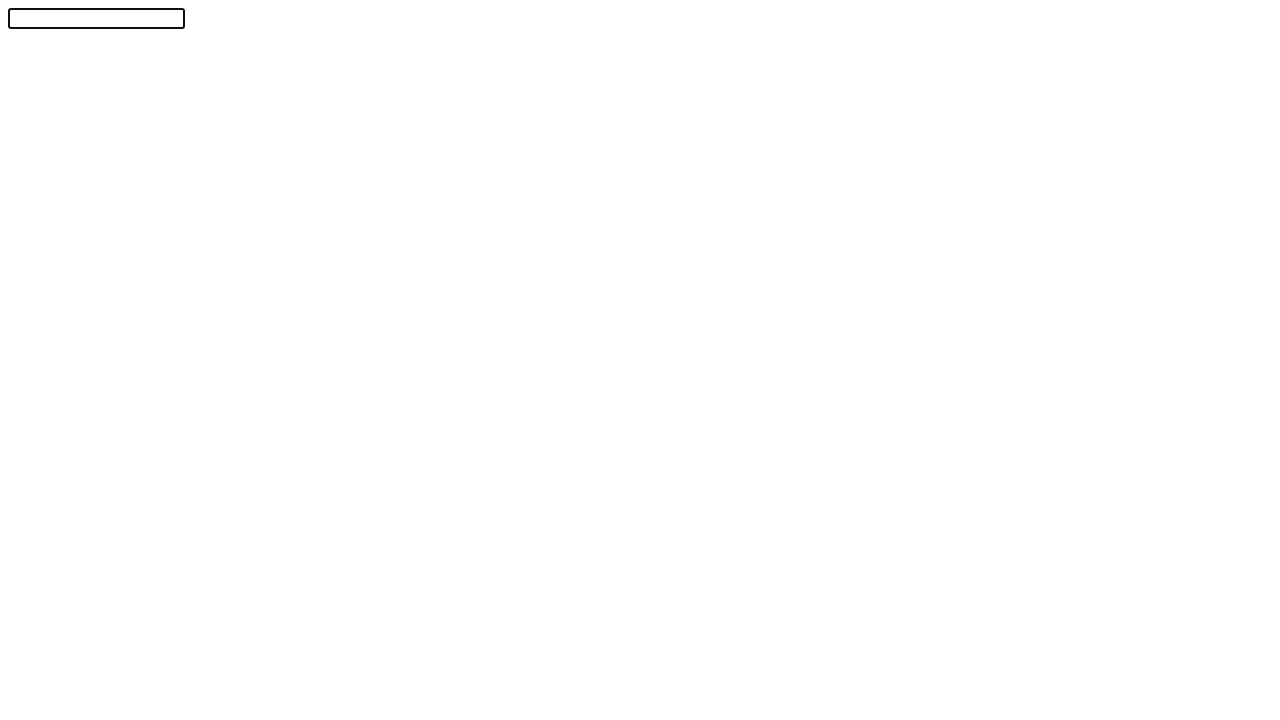

Typed 'abc' into the active text input element
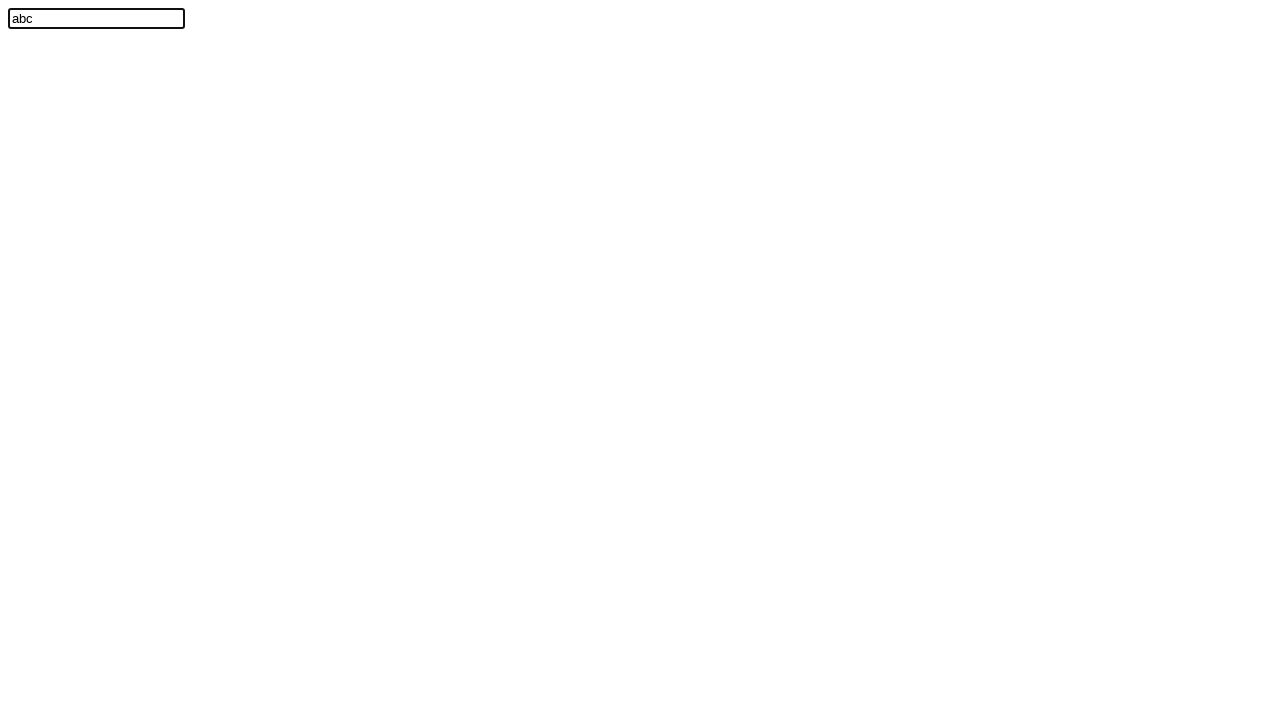

Verified that text input contains 'abc'
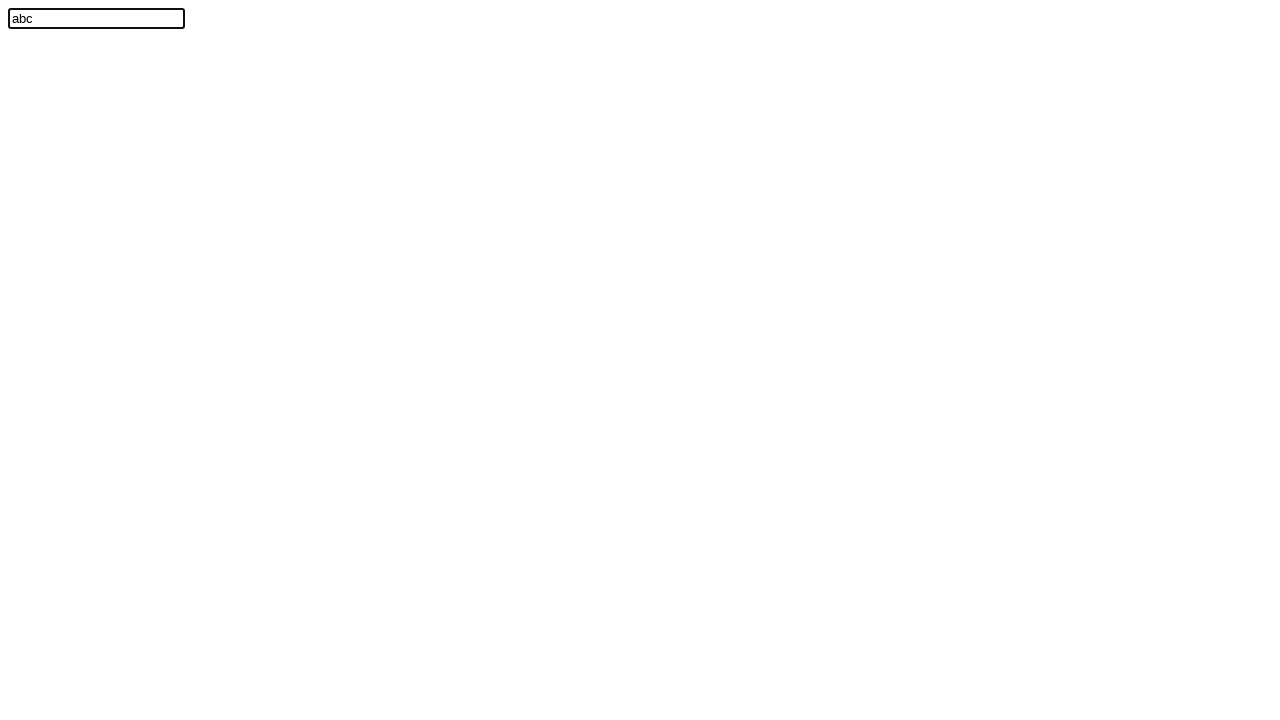

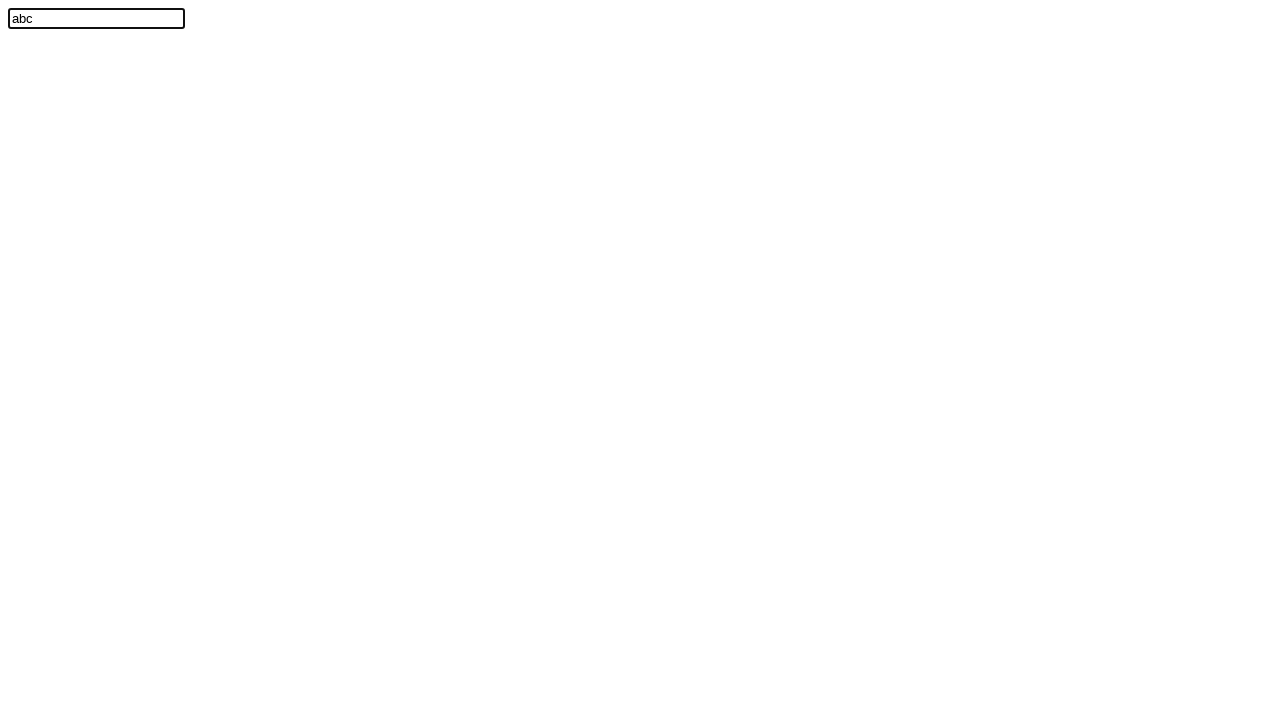